Tests checkbox functionality by ensuring the first checkbox is checked

Starting URL: https://the-internet.herokuapp.com/checkboxes

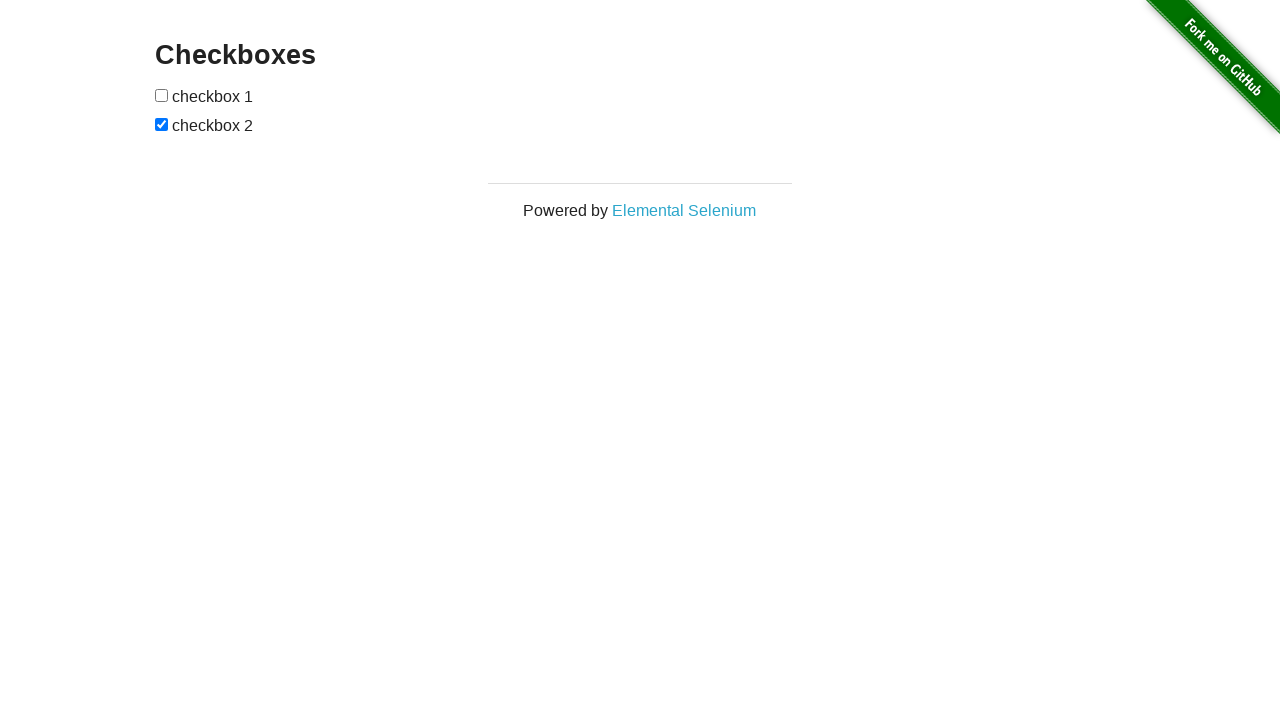

Navigated to checkbox test page
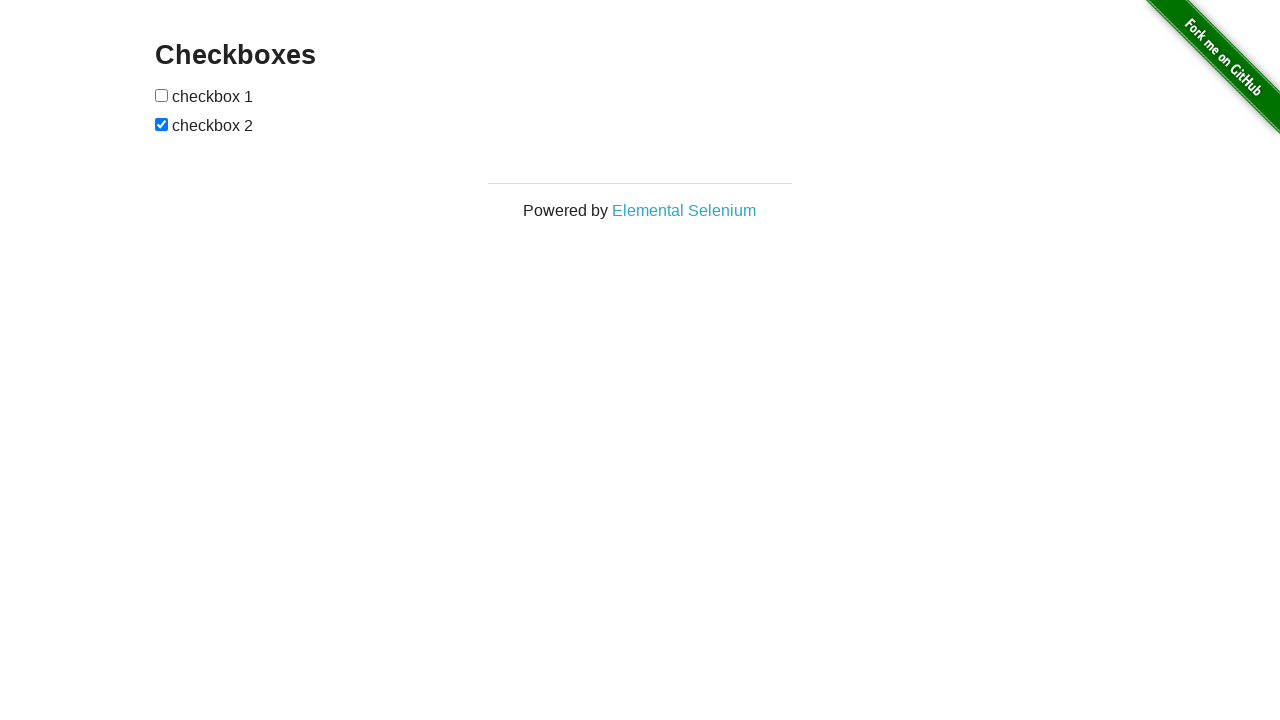

Located first checkbox element
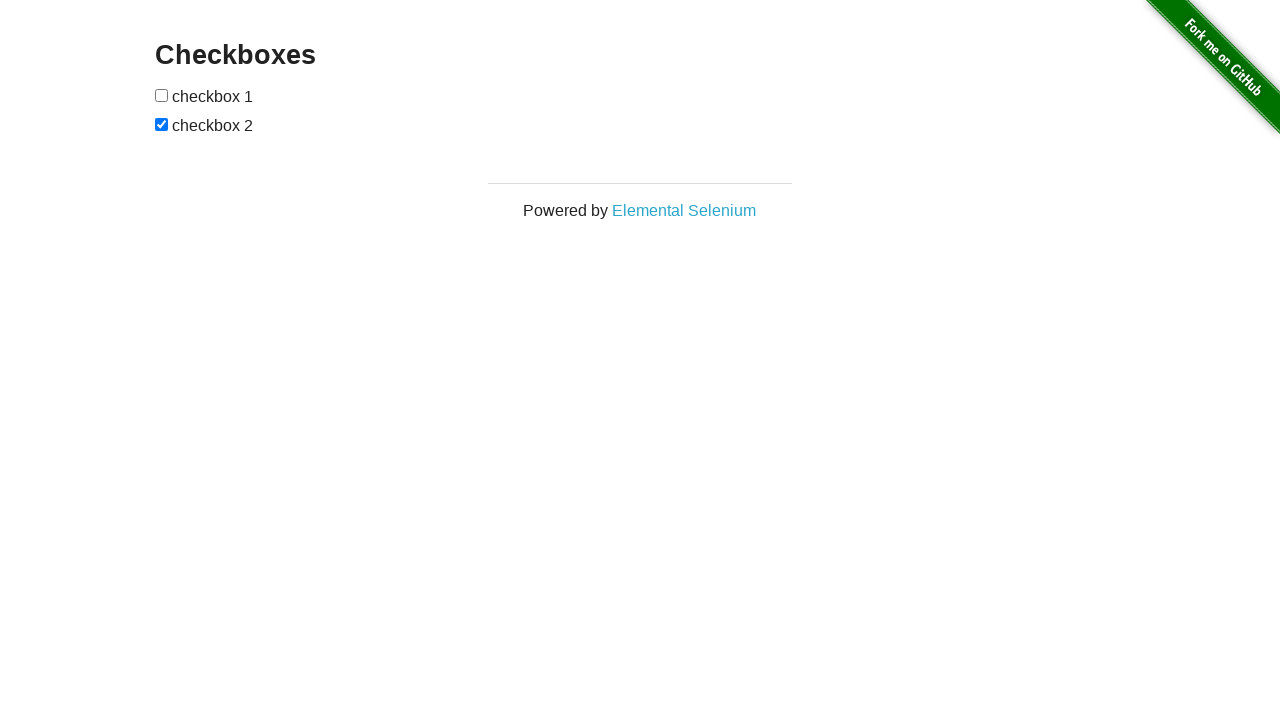

Checkbox was unchecked, checking it now
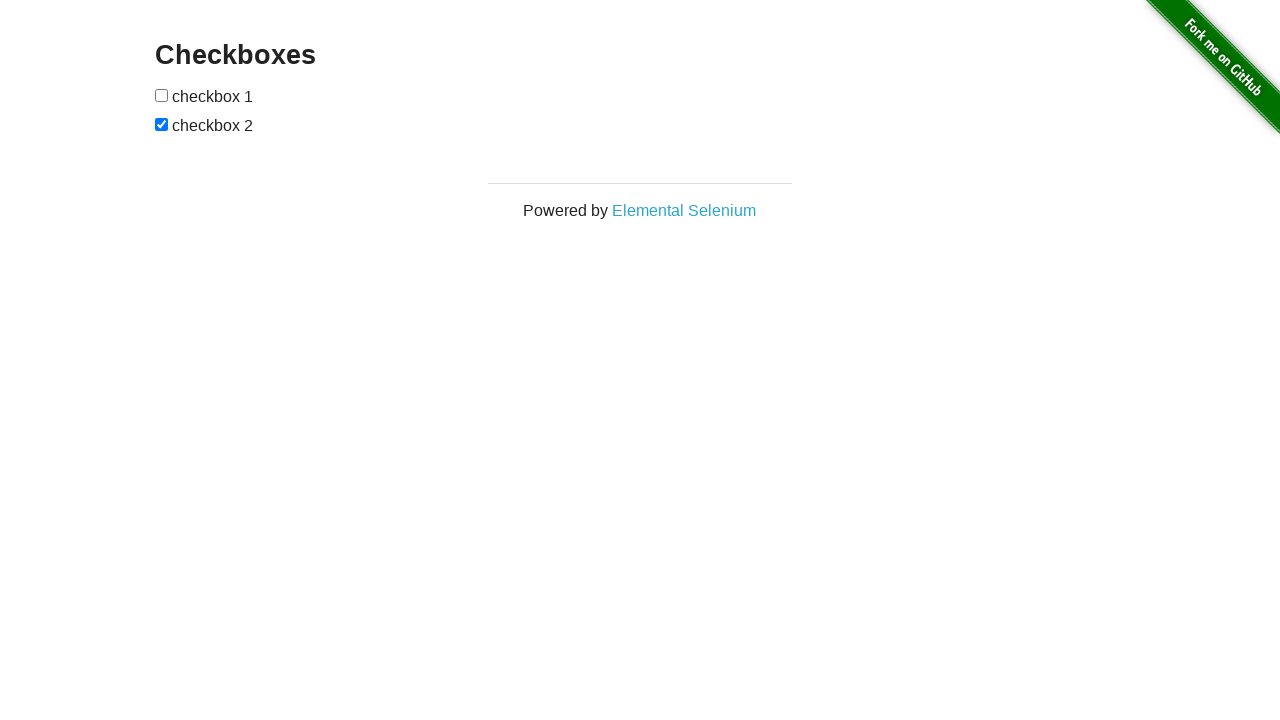

Clicked checkbox to check it at (162, 95) on input[type='checkbox'] >> nth=0
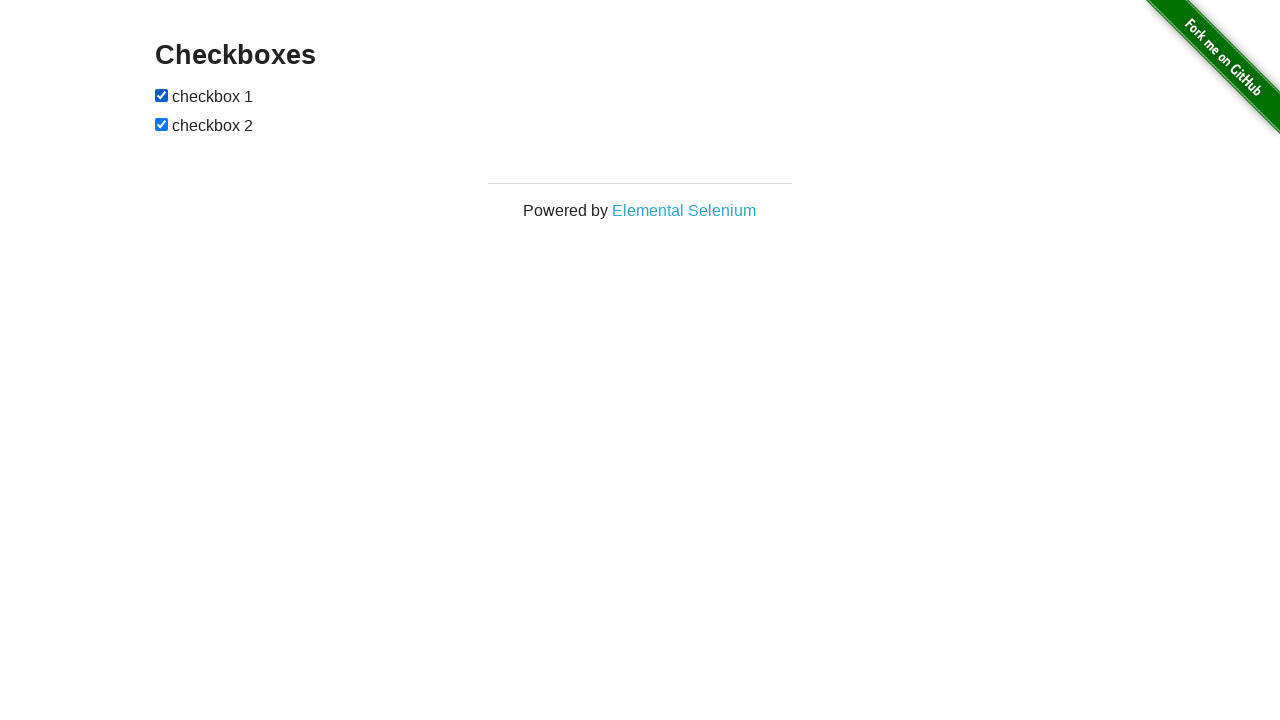

Verified first checkbox is checked
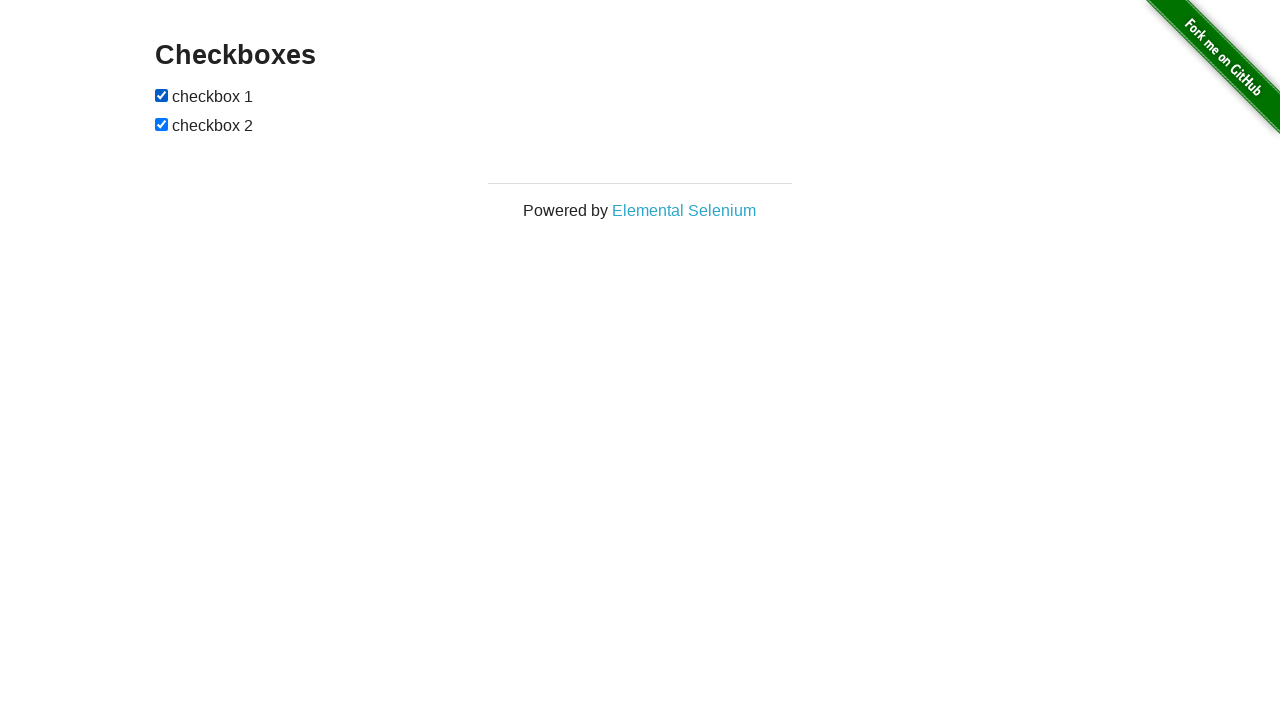

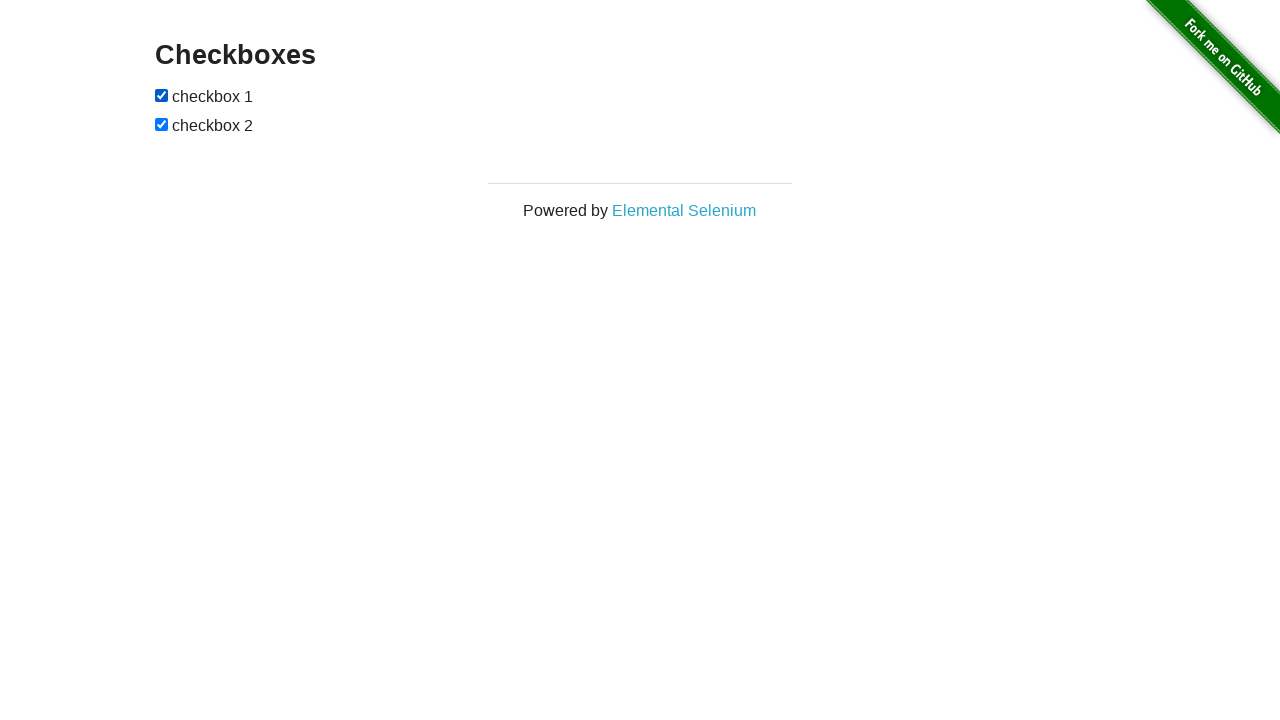